Tests dropdown functionality by navigating to the dropdown page and verifying that "Option 1" is present in the dropdown options

Starting URL: http://the-internet.herokuapp.com/

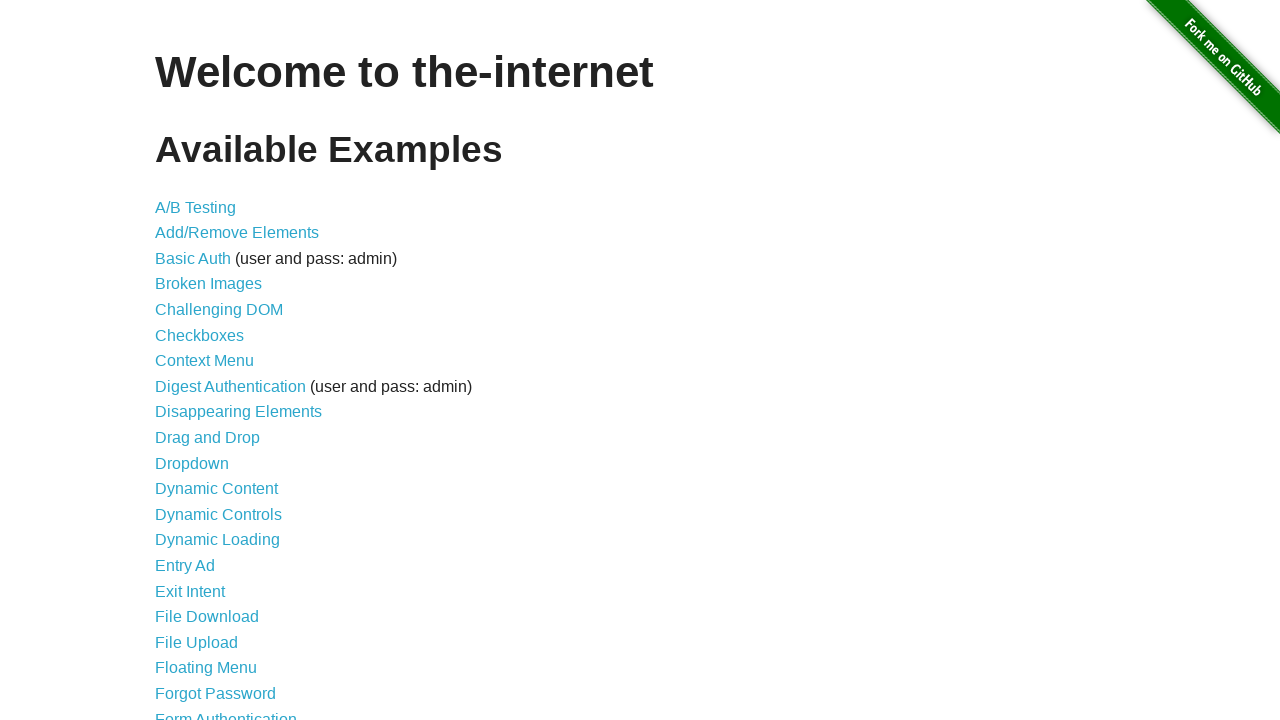

Navigated to the-internet.herokuapp.com homepage
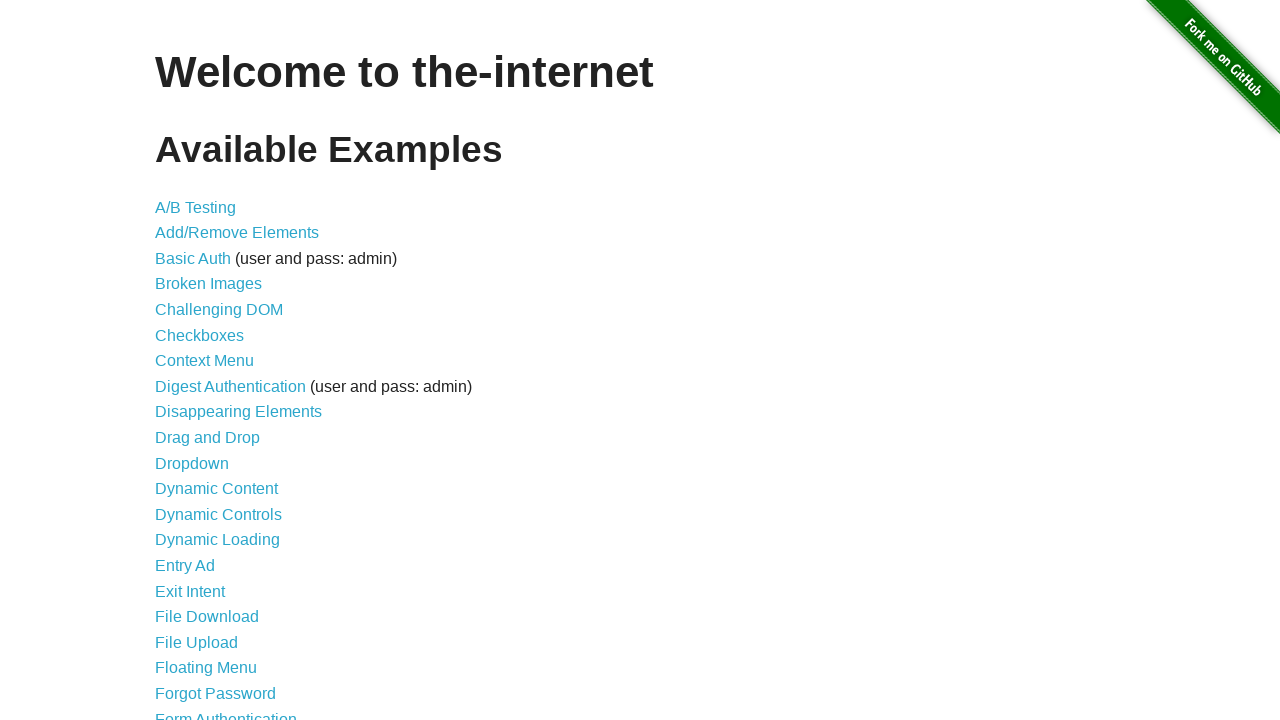

Clicked on dropdown link at (192, 463) on a[href='/dropdown']
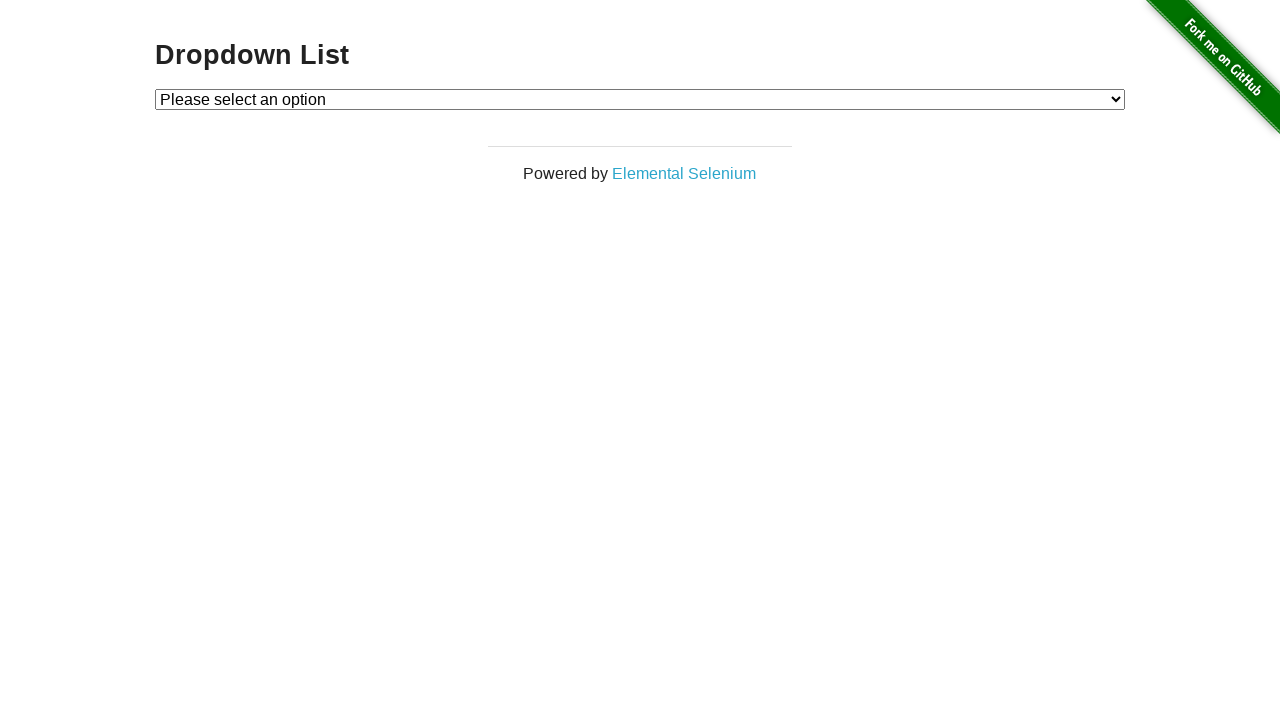

Retrieved dropdown text content
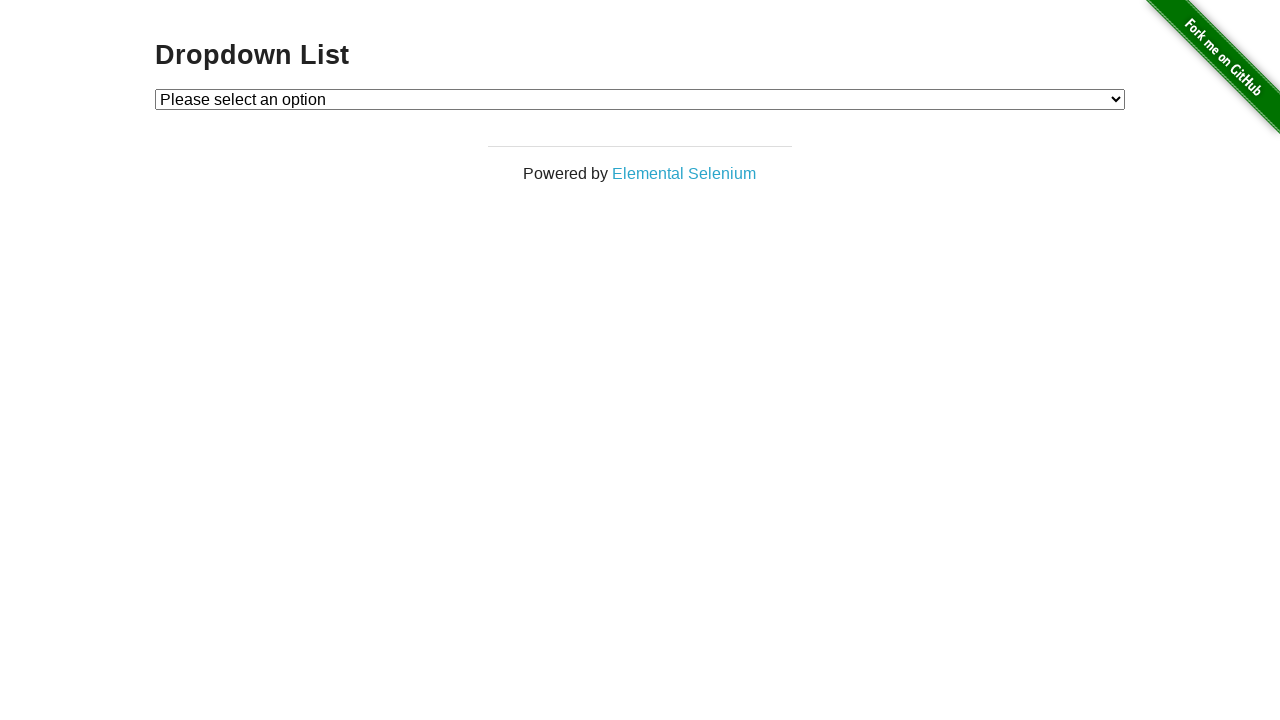

Split dropdown text into individual options
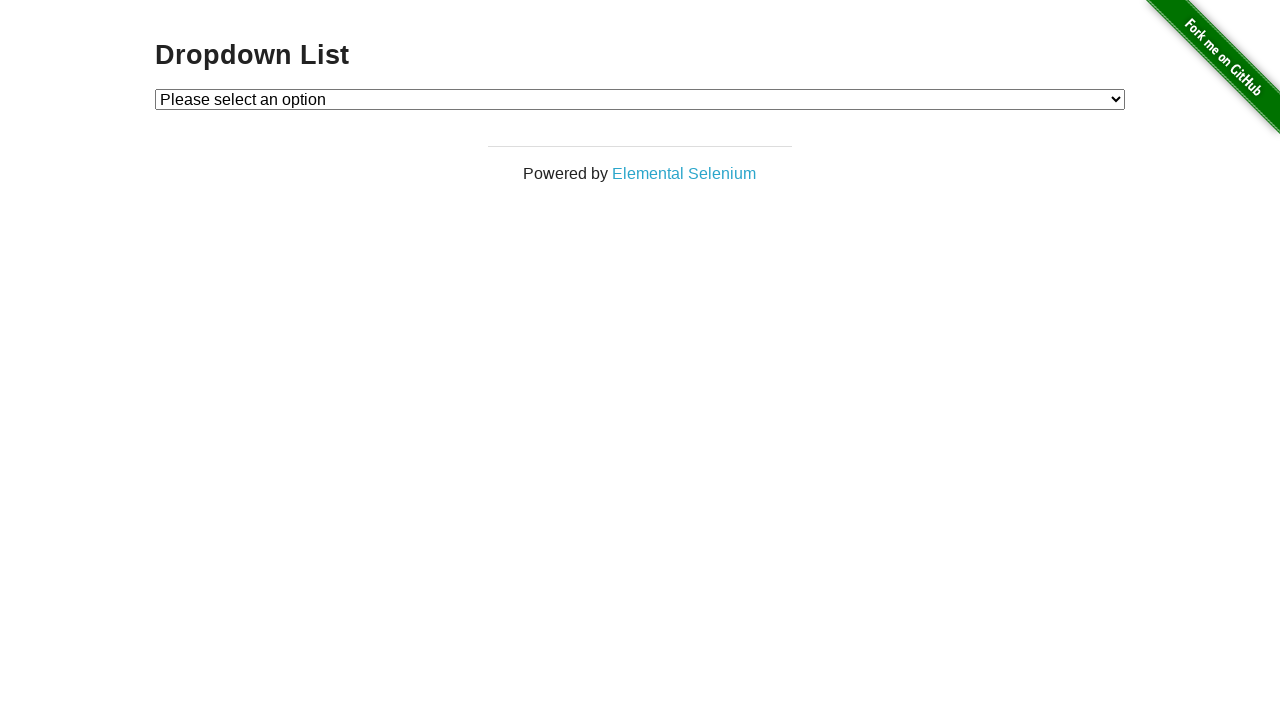

Cleaned up dropdown options by stripping whitespace
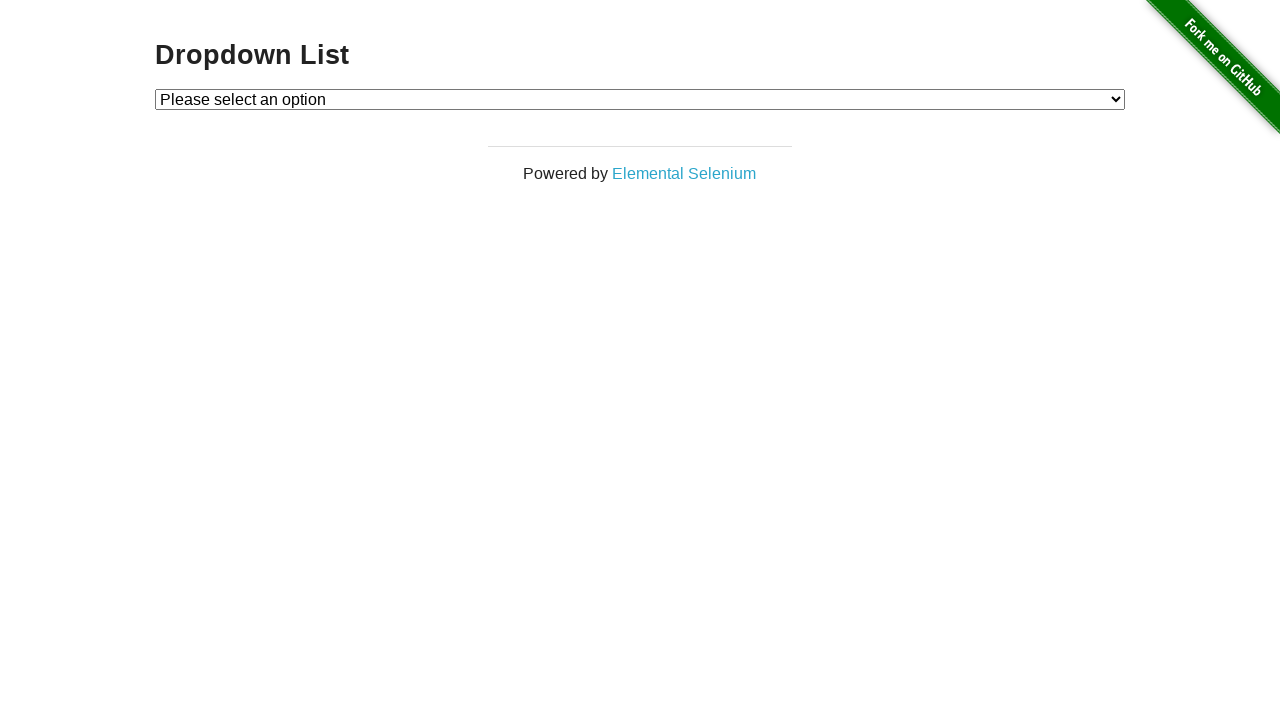

Verified that 'Option 1' is present in dropdown options
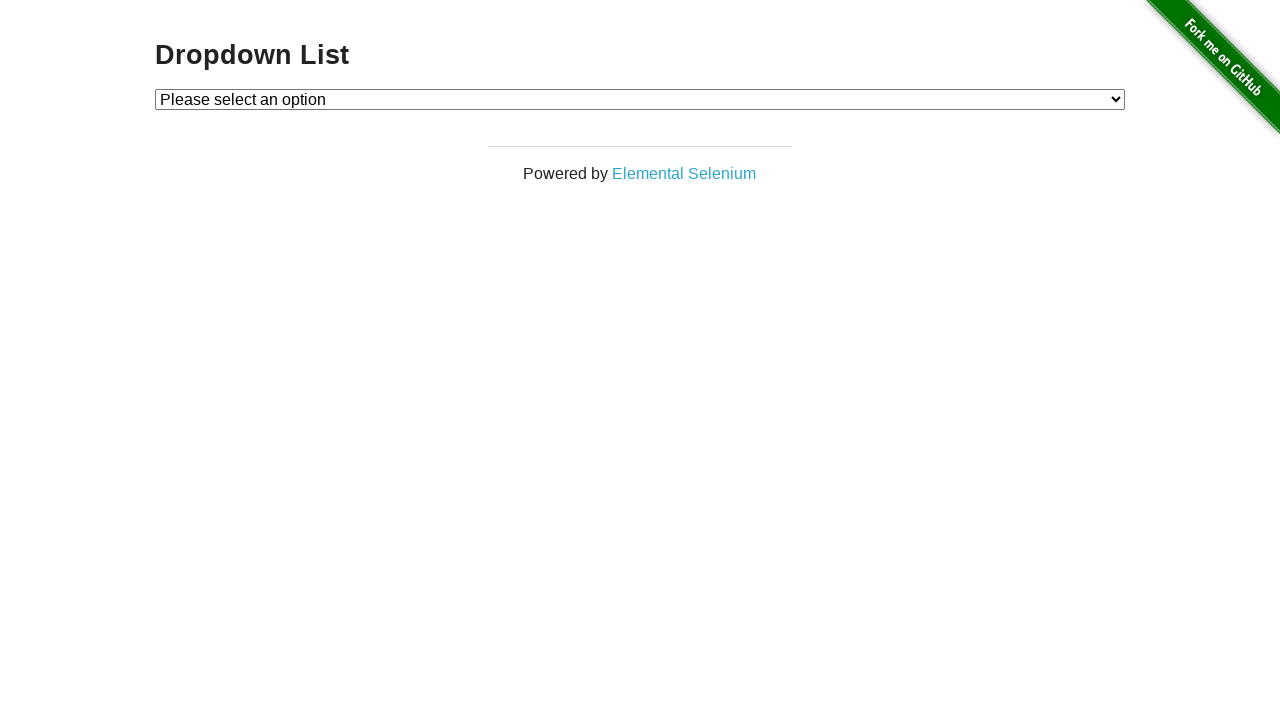

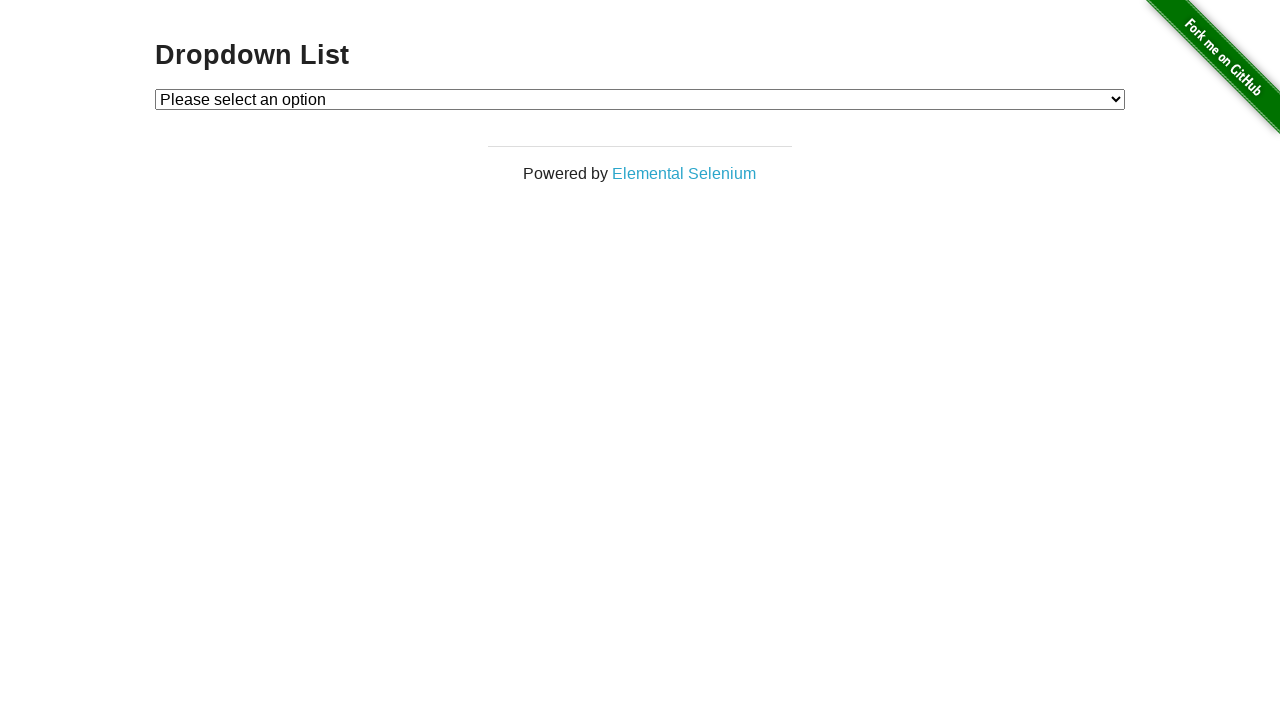